Tests multiple window handling by clicking a link that opens a new window, switching to the new window, then closing it and switching back to the parent window

Starting URL: https://the-internet.herokuapp.com/windows

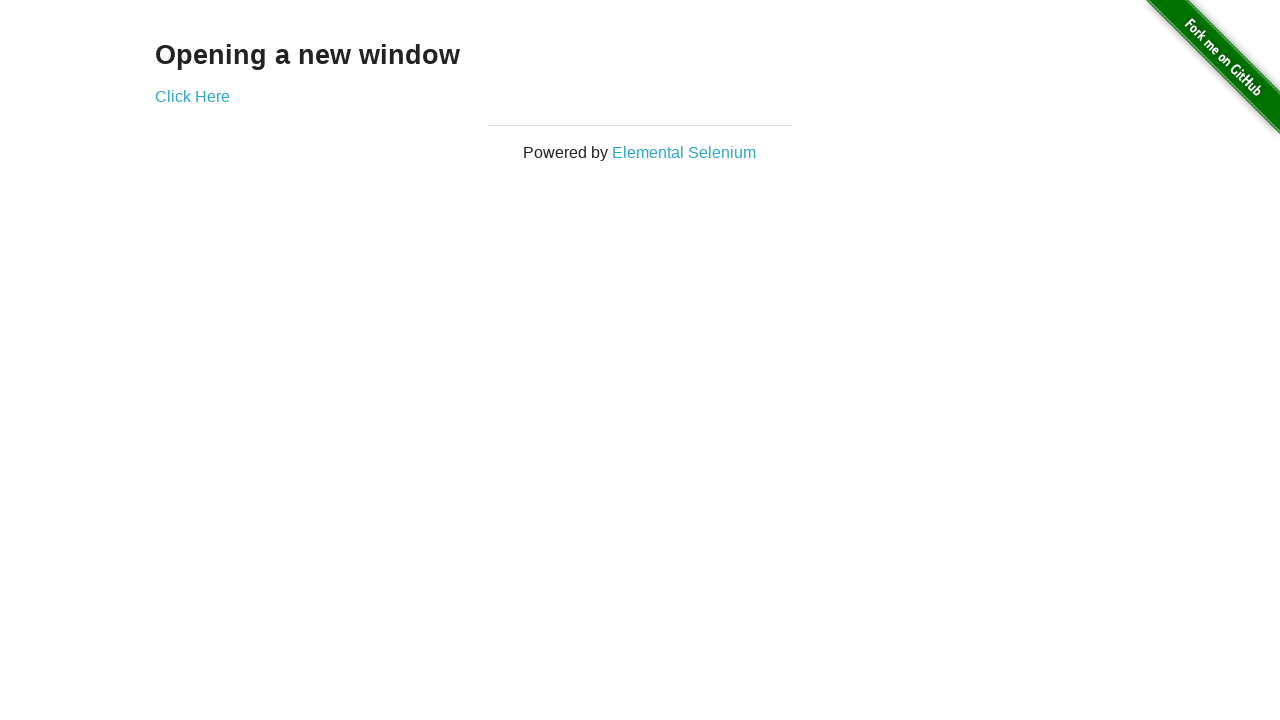

Clicked 'Click Here' link to open new window at (192, 96) on text=Click Here
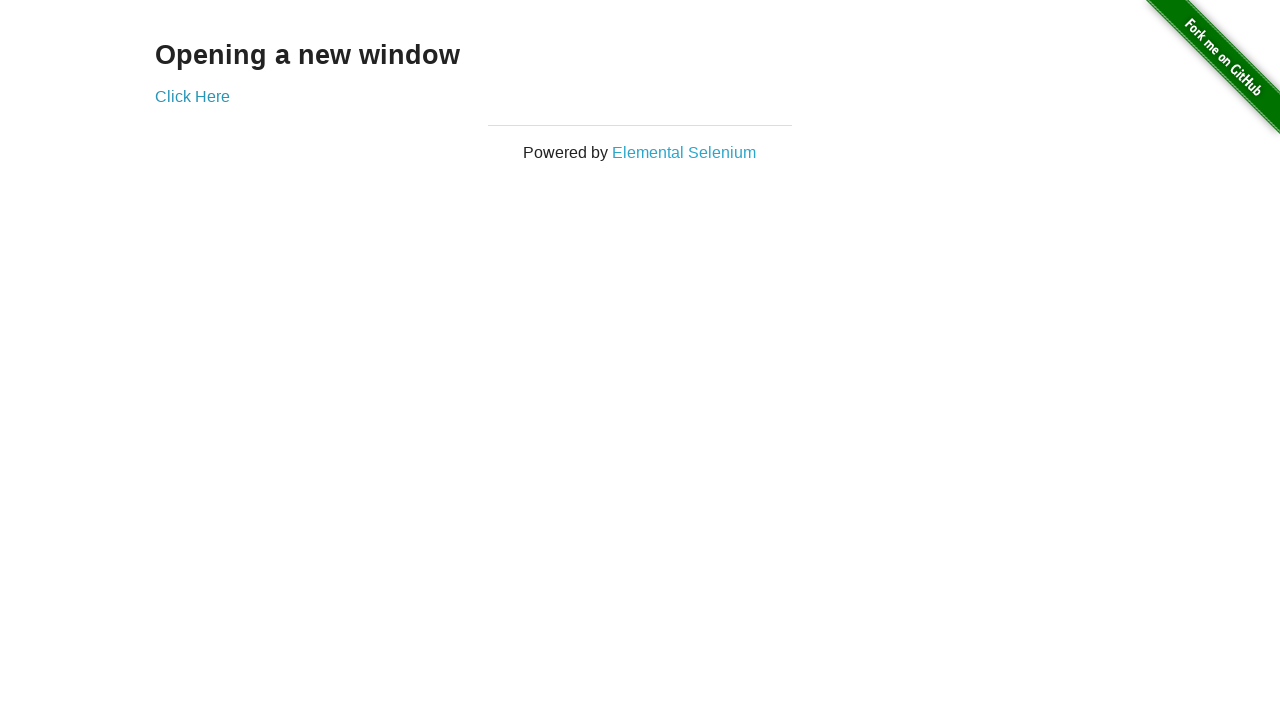

Captured new window/page object
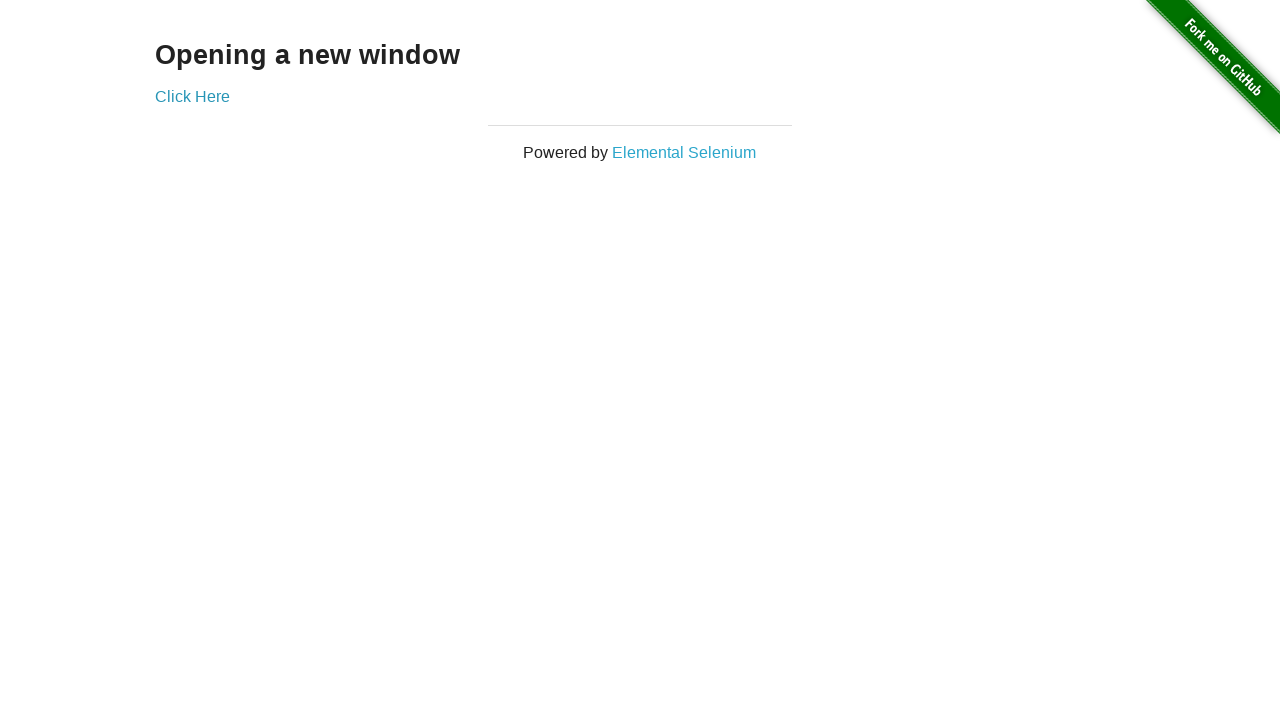

New window loaded completely
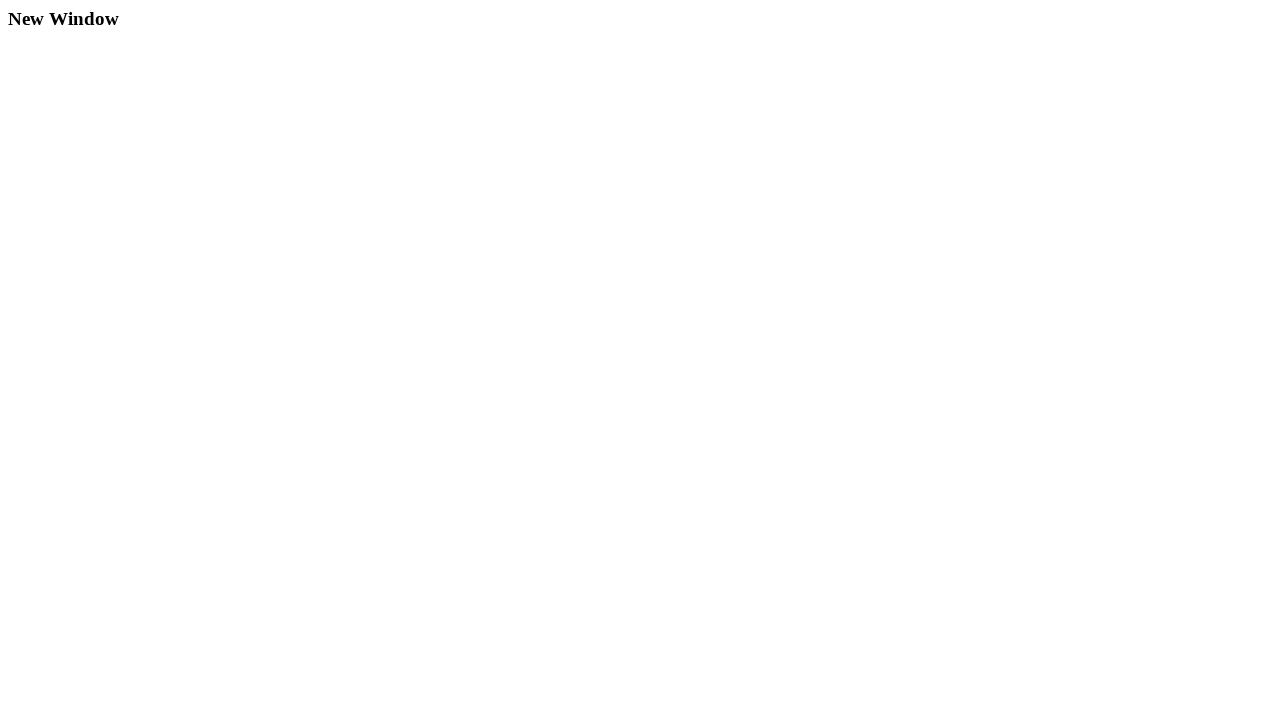

Closed the new window
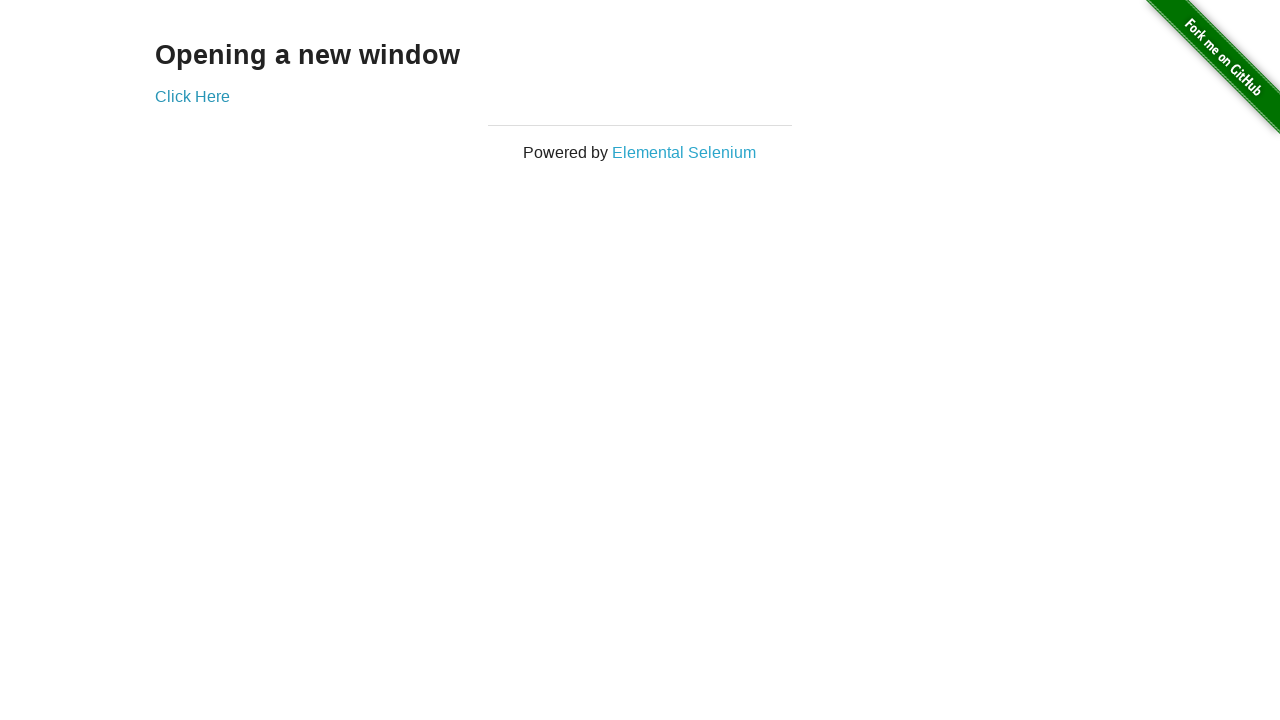

Original window is active and loaded
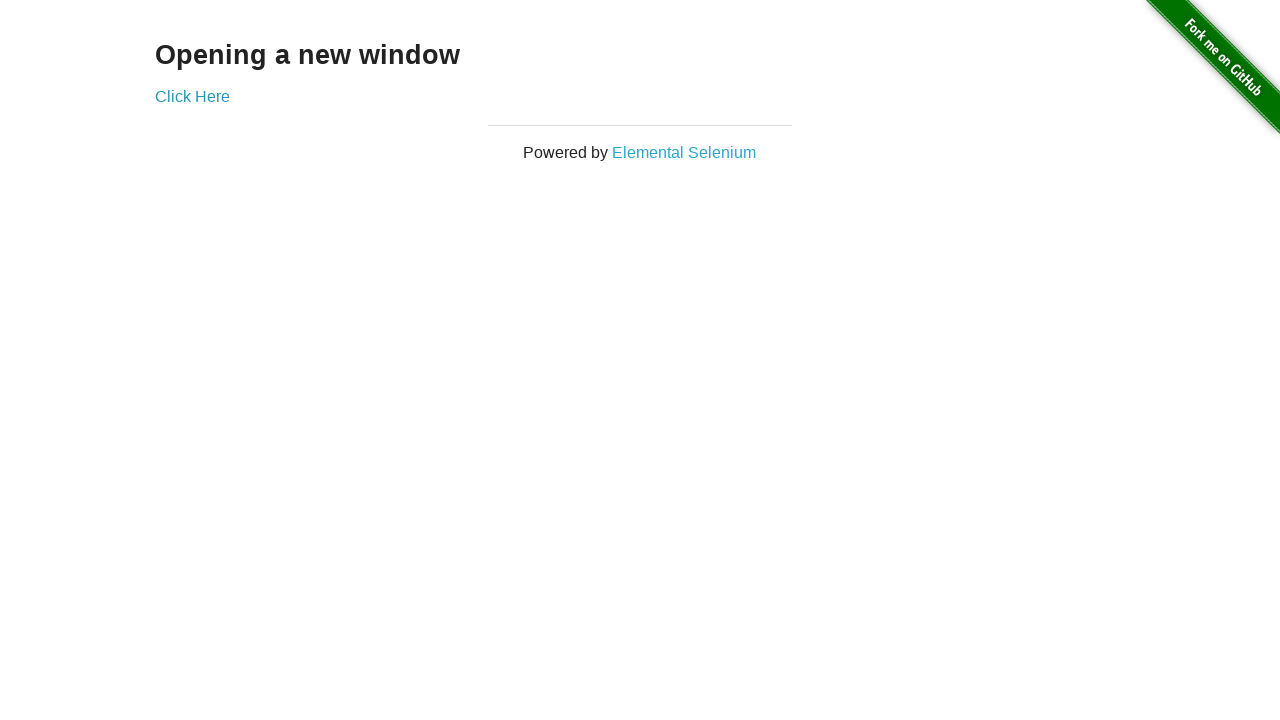

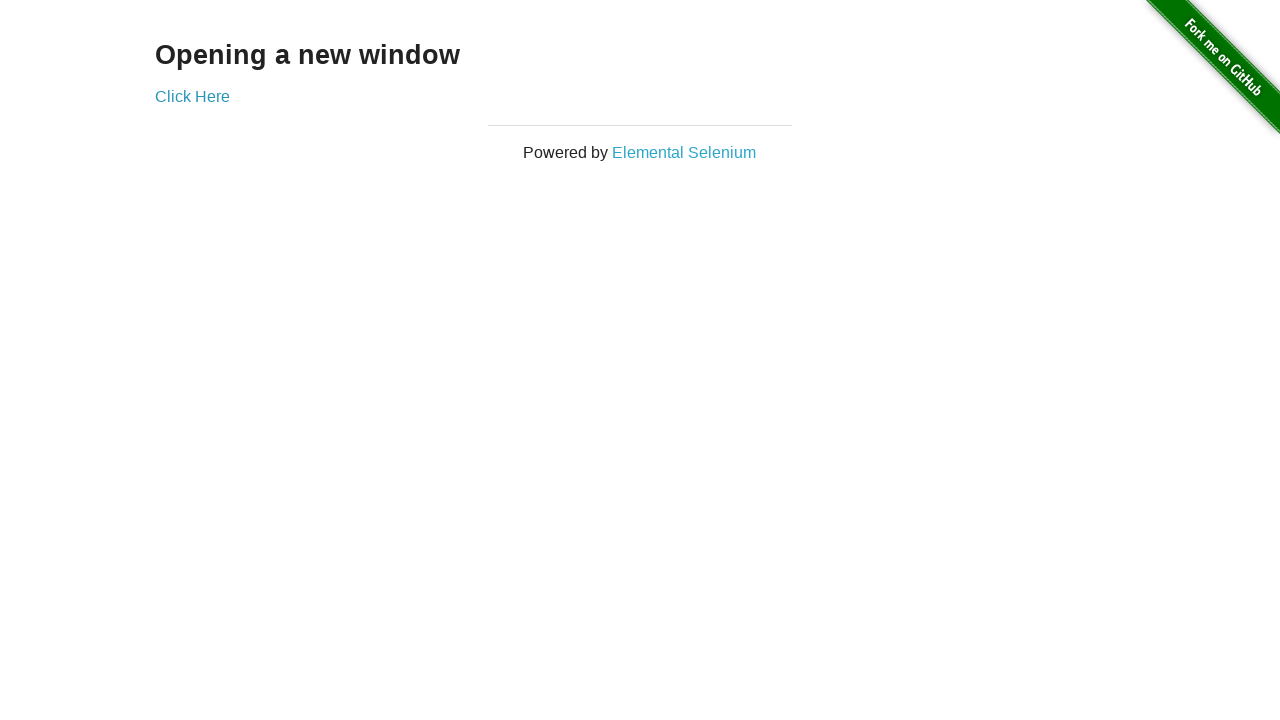